Tests jQuery UI date range picker by selecting a from date and to date using the calendar widget

Starting URL: https://jqueryui.com/datepicker/#date-range

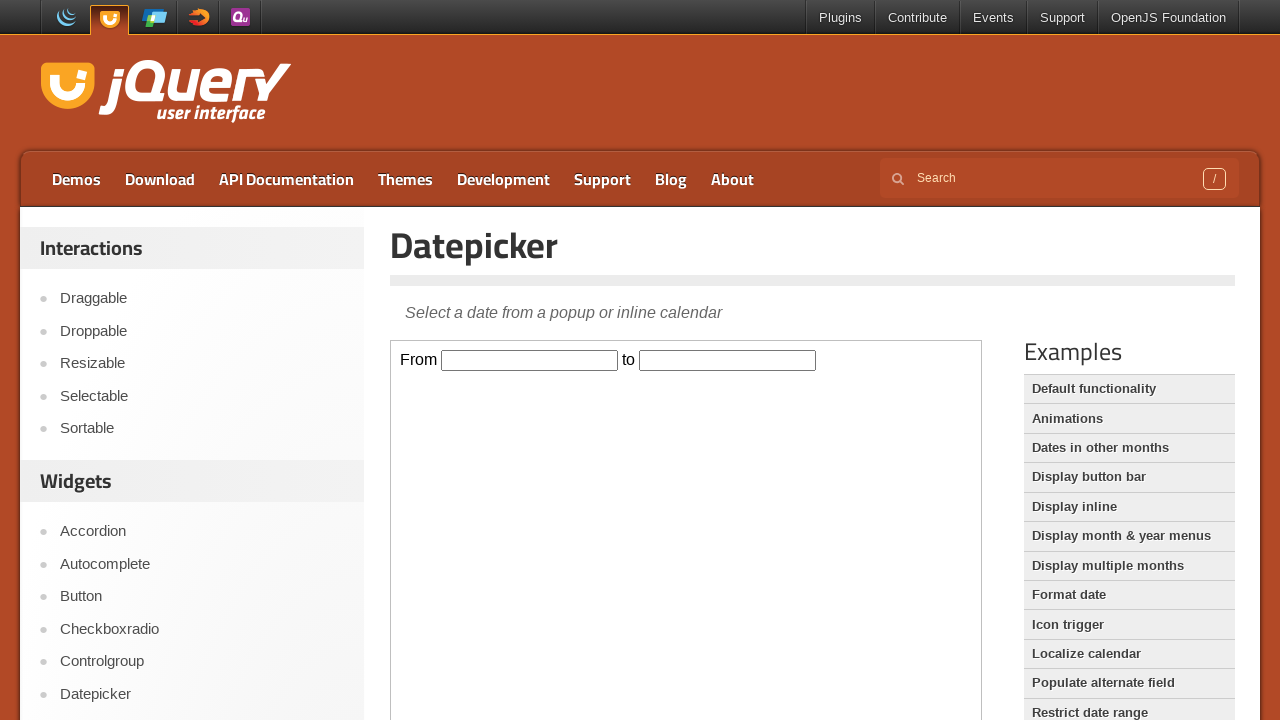

Located calendar iframe
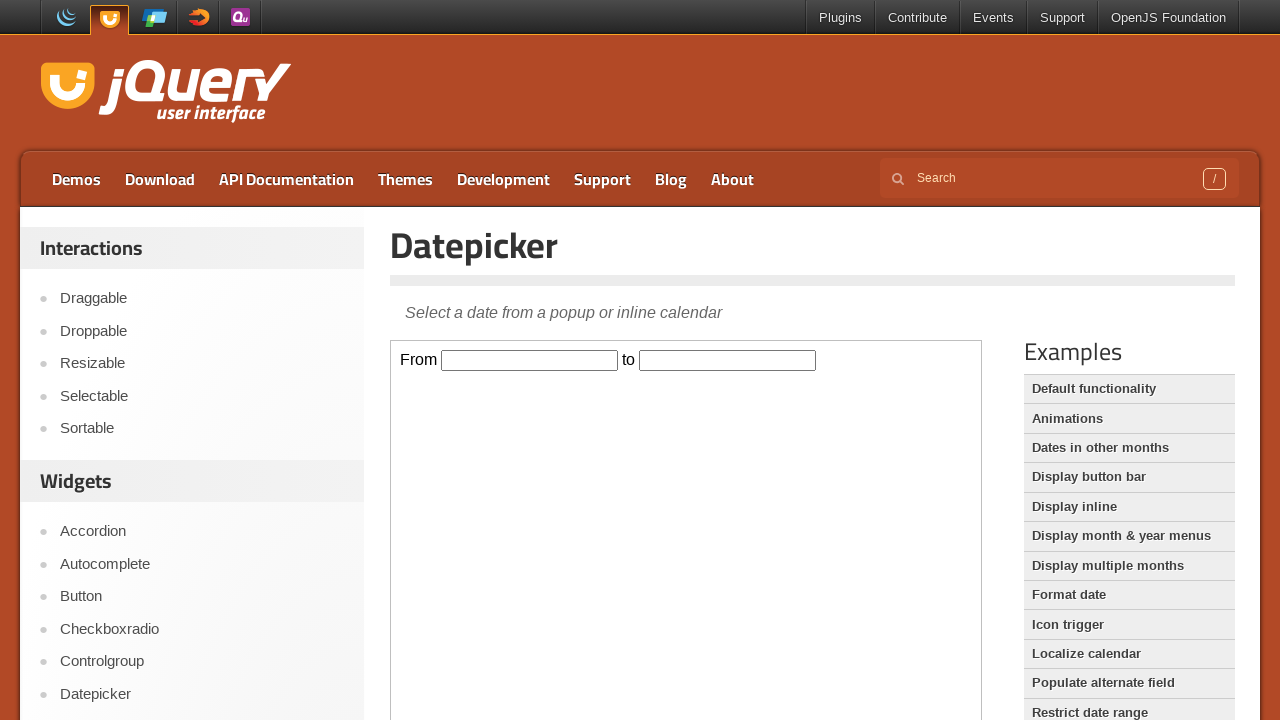

Clicked on the 'from' date input field at (530, 360) on xpath=//*[@id='content']//iframe[@class='demo-frame'] >> internal:control=enter-
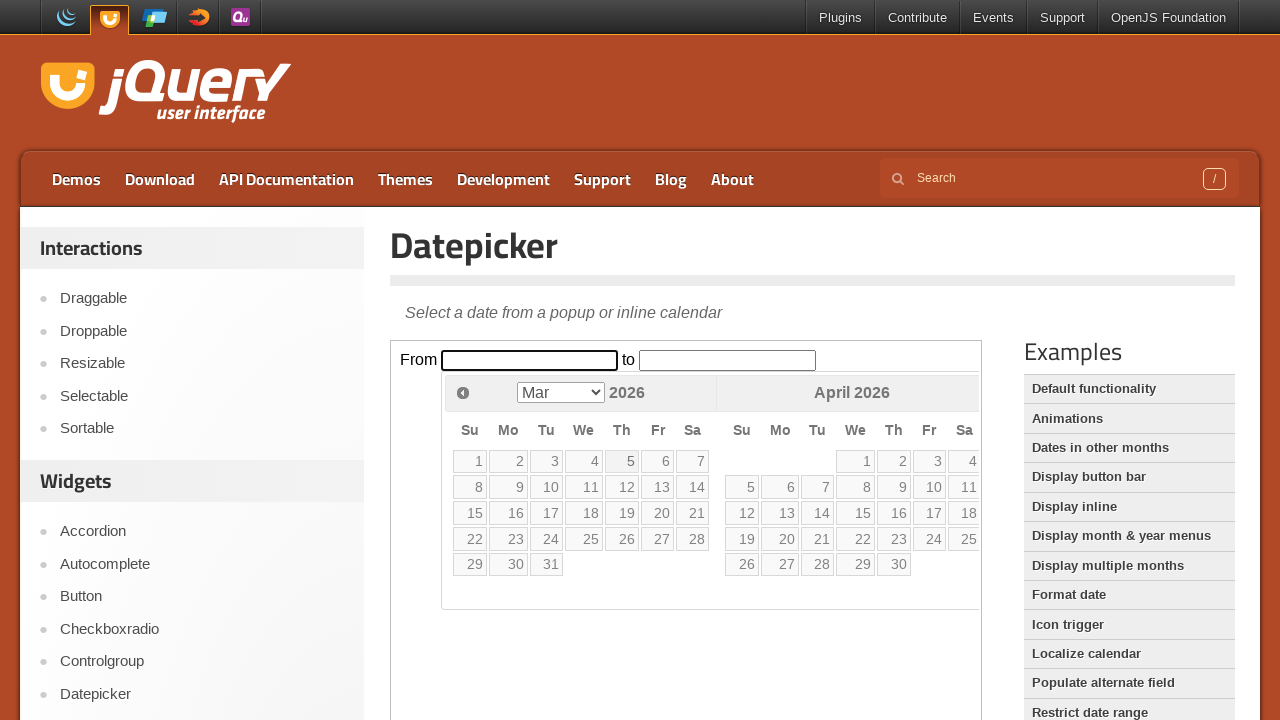

Selected July from the month dropdown on xpath=//*[@id='content']//iframe[@class='demo-frame'] >> internal:control=enter-
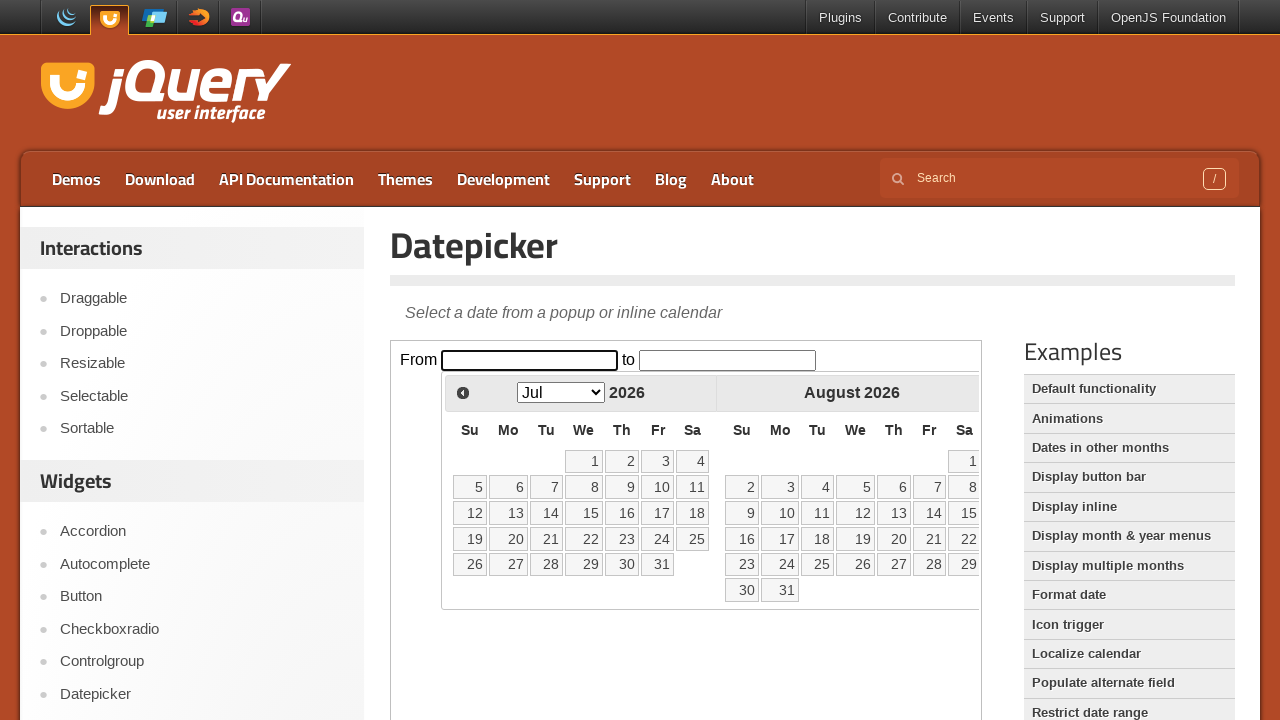

Selected day 20 for the 'from' date at (508, 539) on xpath=//*[@id='content']//iframe[@class='demo-frame'] >> internal:control=enter-
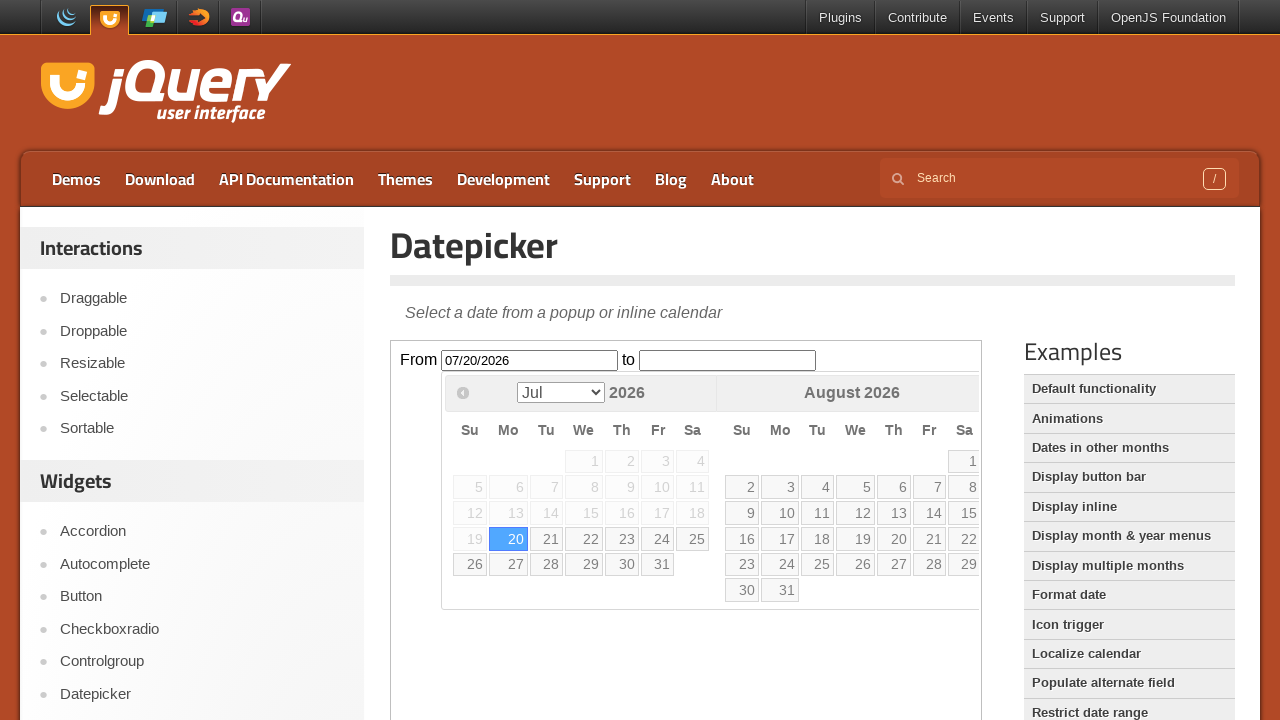

Clicked on the 'to' date input field at (728, 360) on xpath=//*[@id='content']//iframe[@class='demo-frame'] >> internal:control=enter-
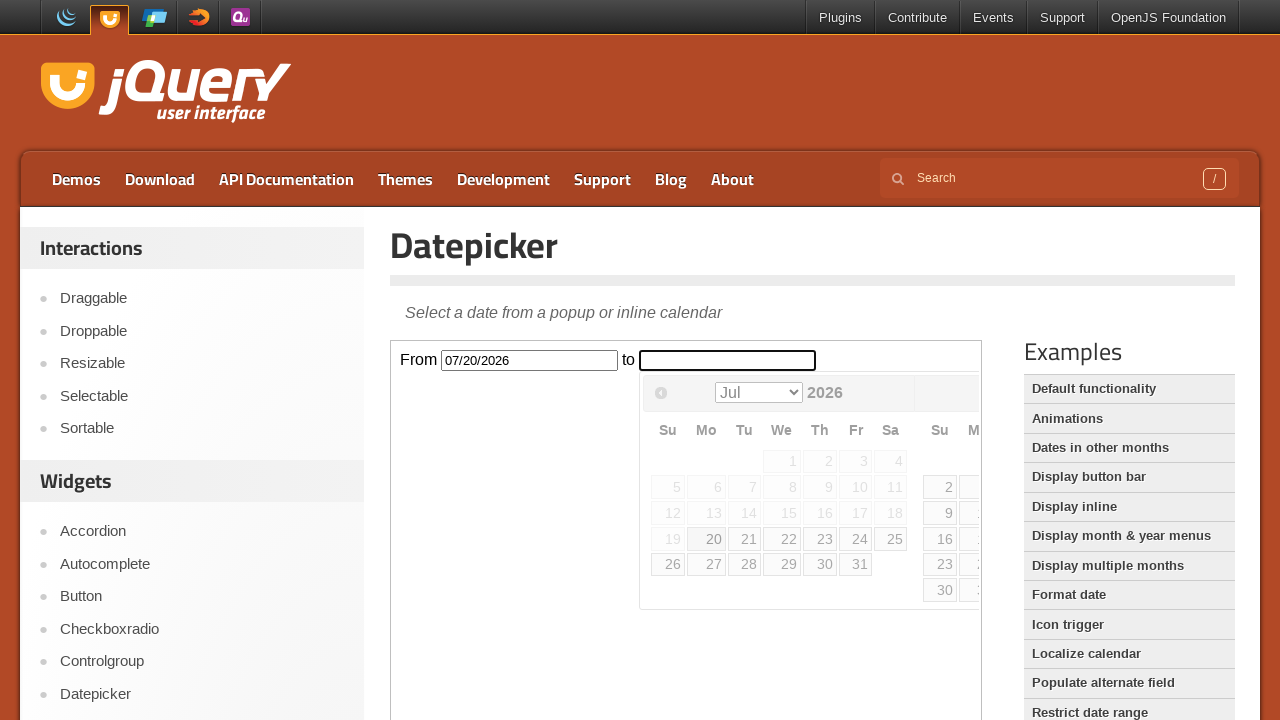

Selected August from the month dropdown on xpath=//*[@id='content']//iframe[@class='demo-frame'] >> internal:control=enter-
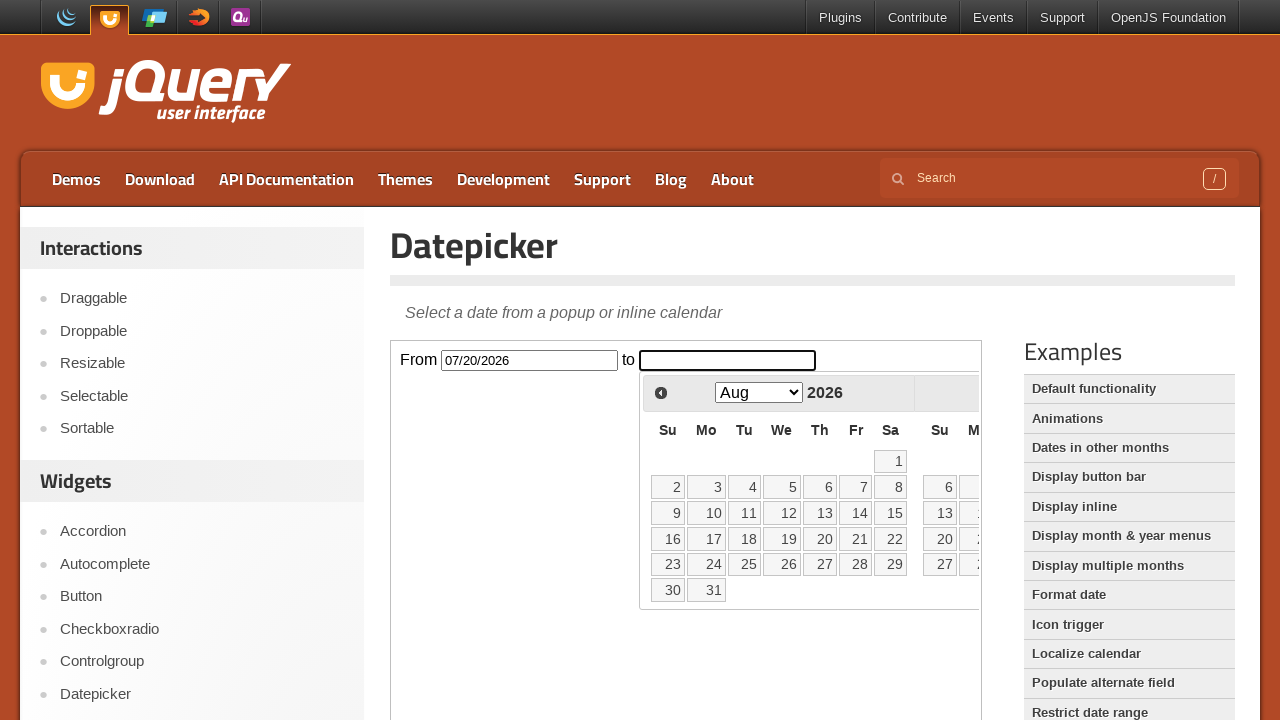

Selected day 25 for the 'to' date at (744, 564) on xpath=//*[@id='content']//iframe[@class='demo-frame'] >> internal:control=enter-
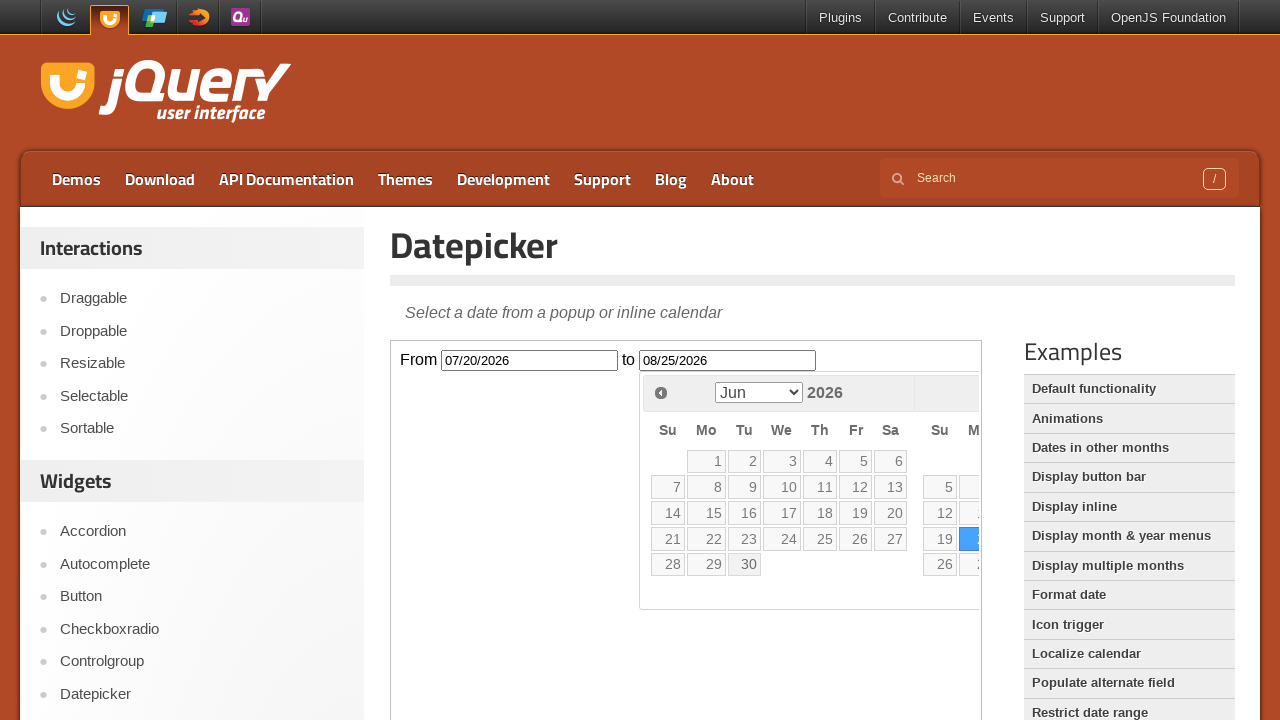

Retrieved 'from' date value
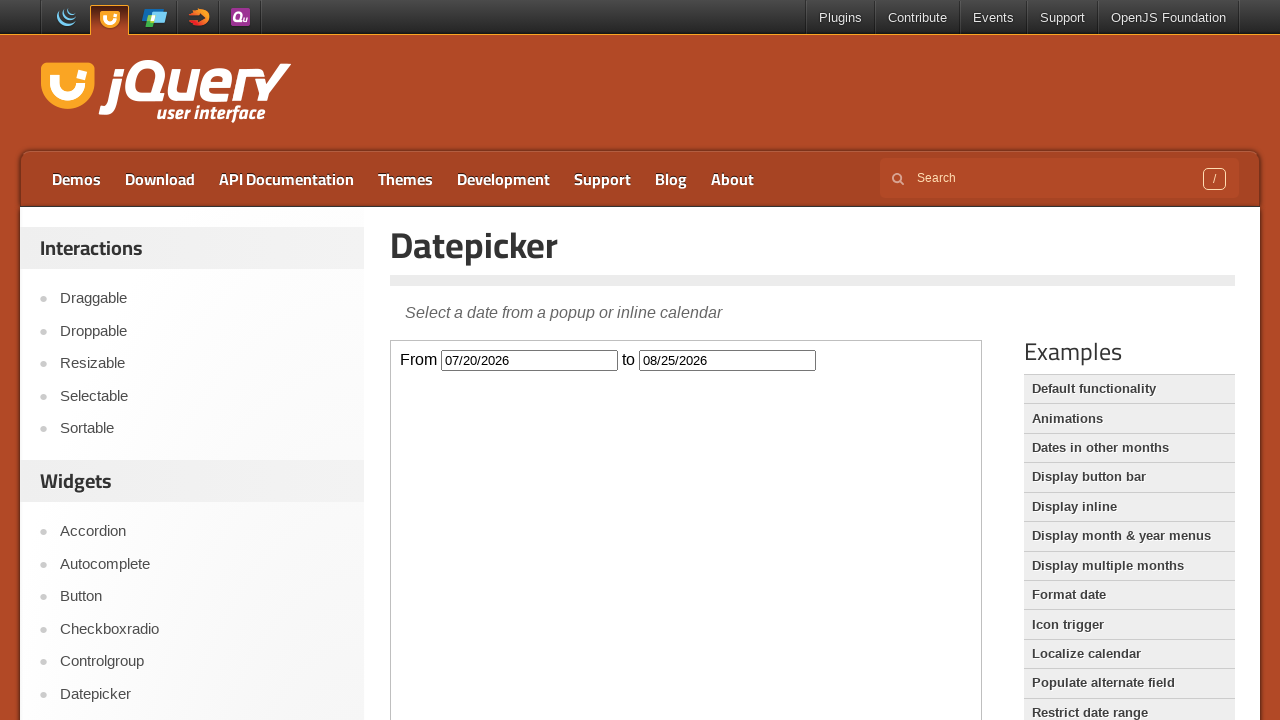

Retrieved 'to' date value
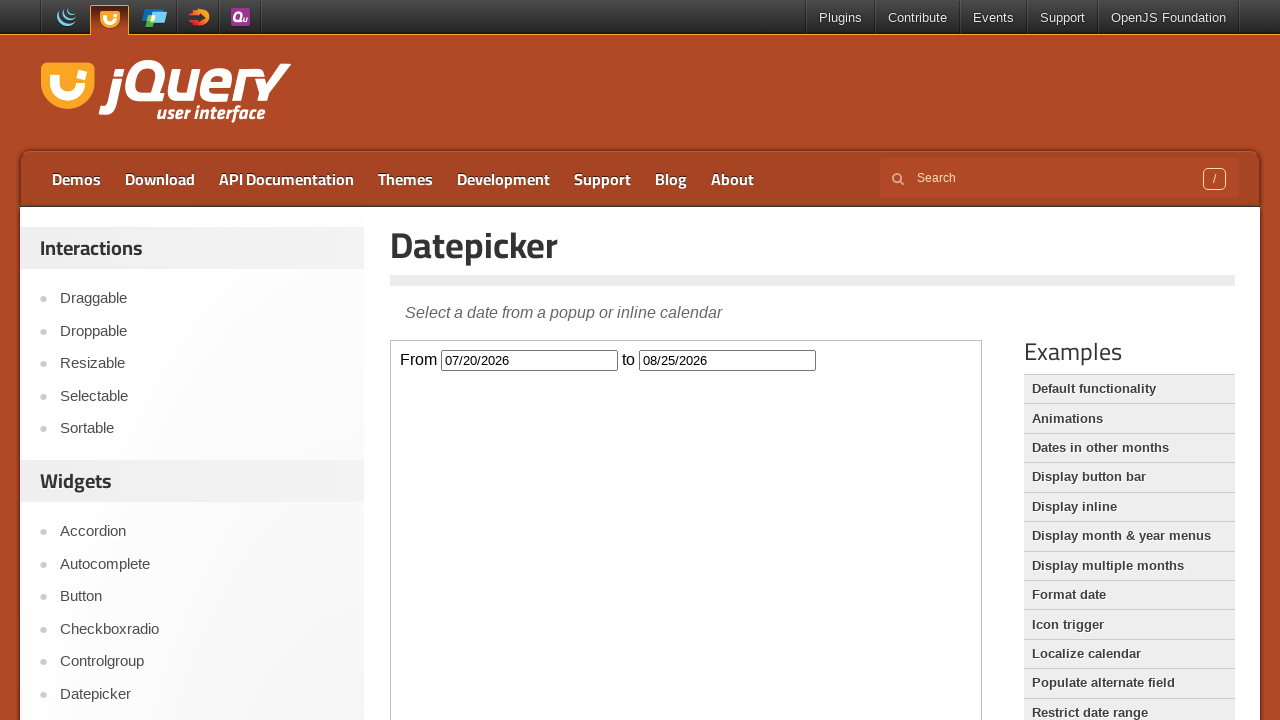

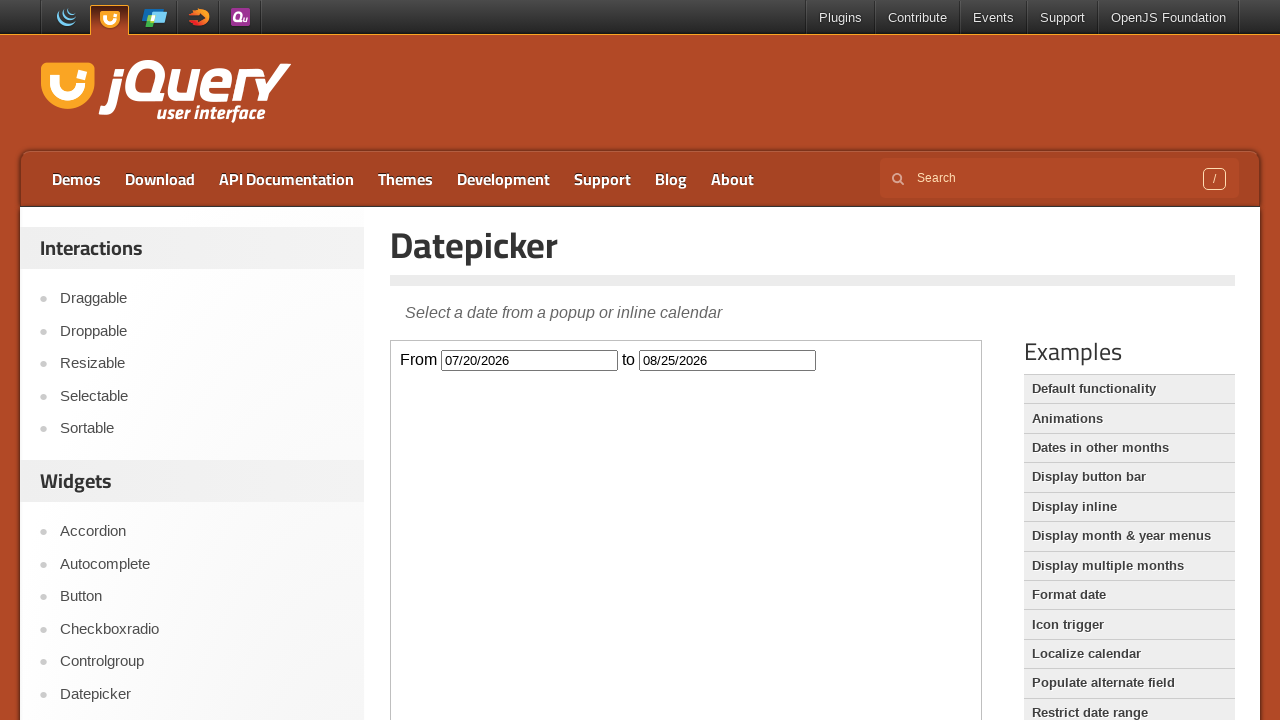